Tests simple alert functionality by clicking a button to trigger an alert and accepting it

Starting URL: https://demoqa.com/alerts

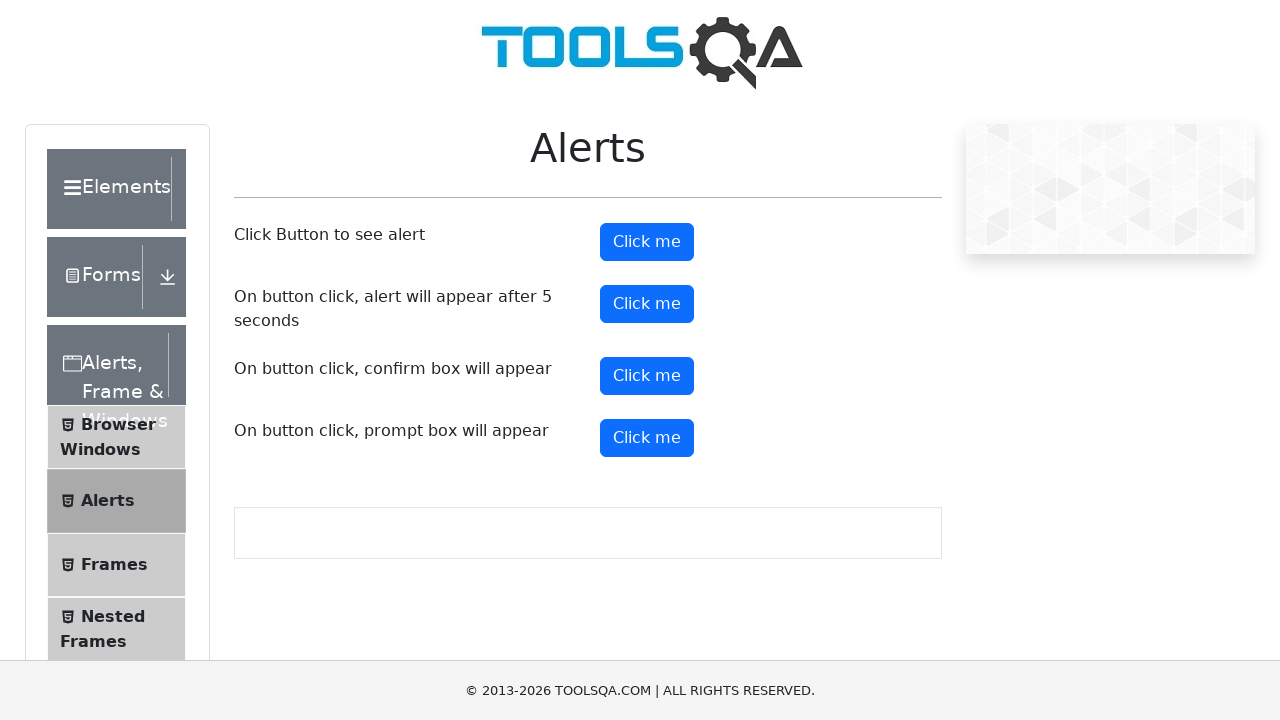

Clicked alert button to trigger simple alert at (647, 242) on xpath=//button[@id='alertButton']
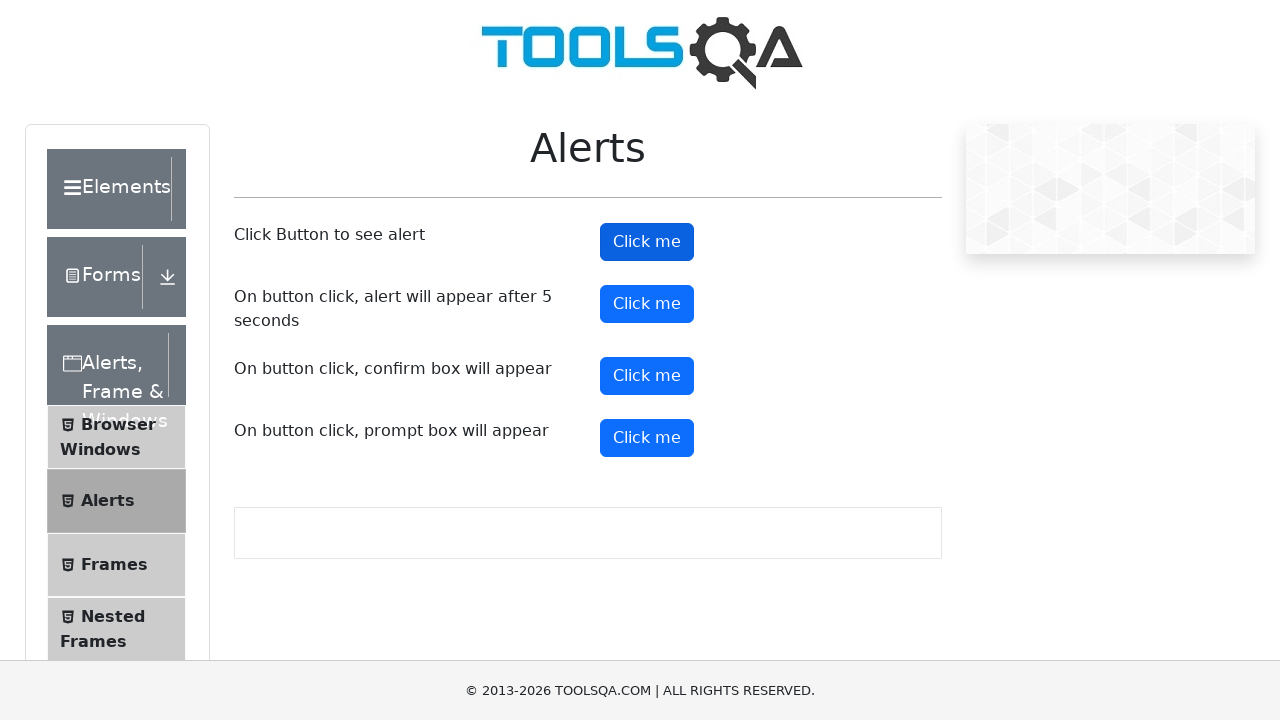

Set up dialog handler to accept alert
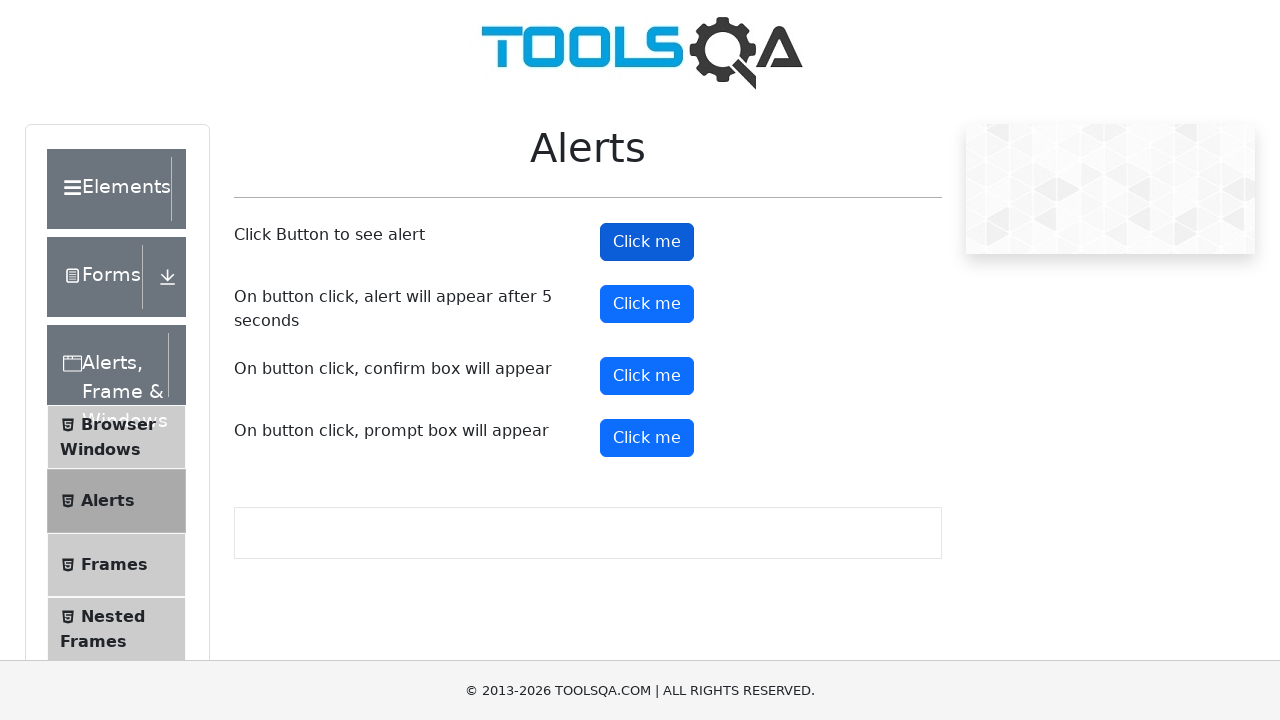

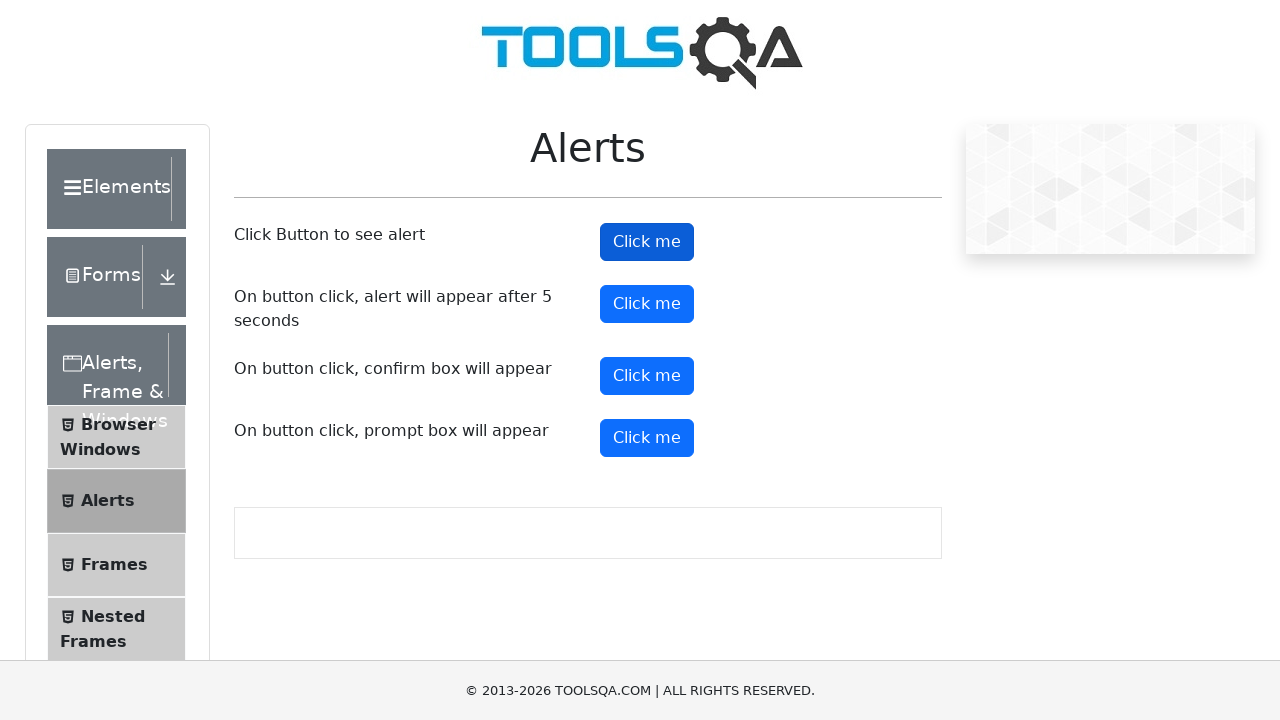